Tests click and hold functionality by holding down on a box element and verifying the text changes to indicate it's being held

Starting URL: https://testkru.com/Interactions/DragAndDrop

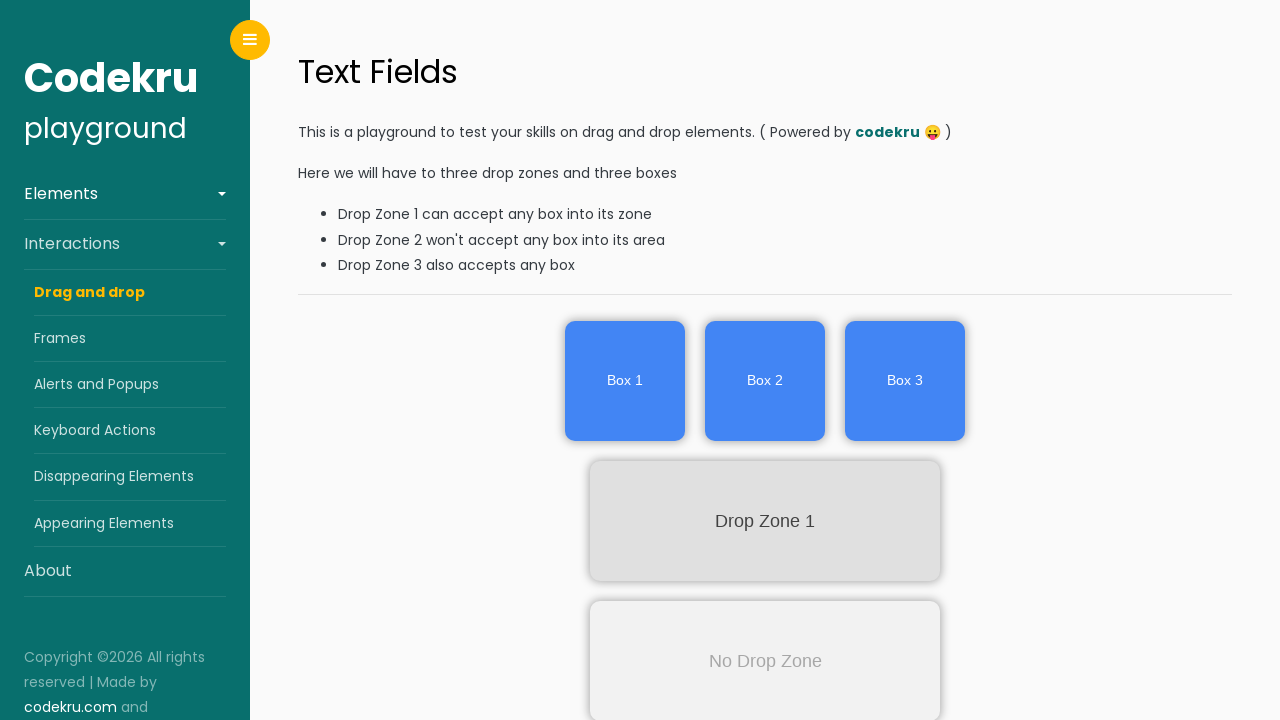

Located box1 element
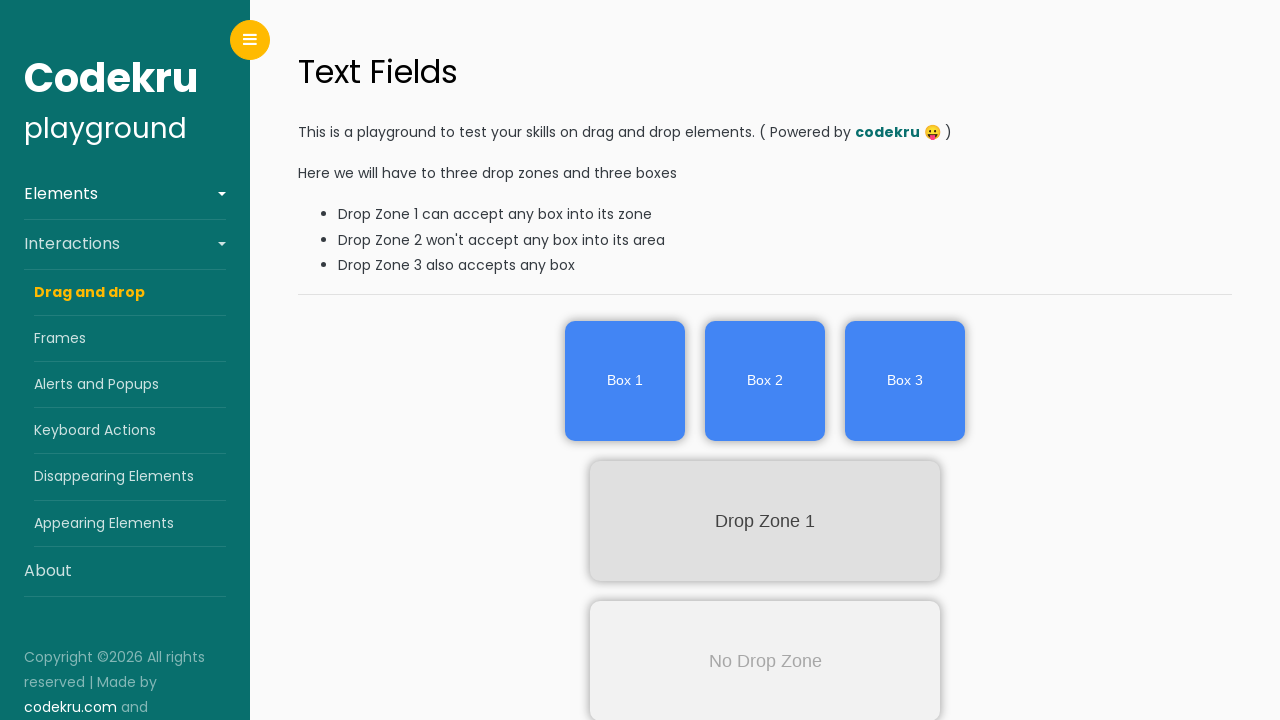

Verified initial text is 'Box 1'
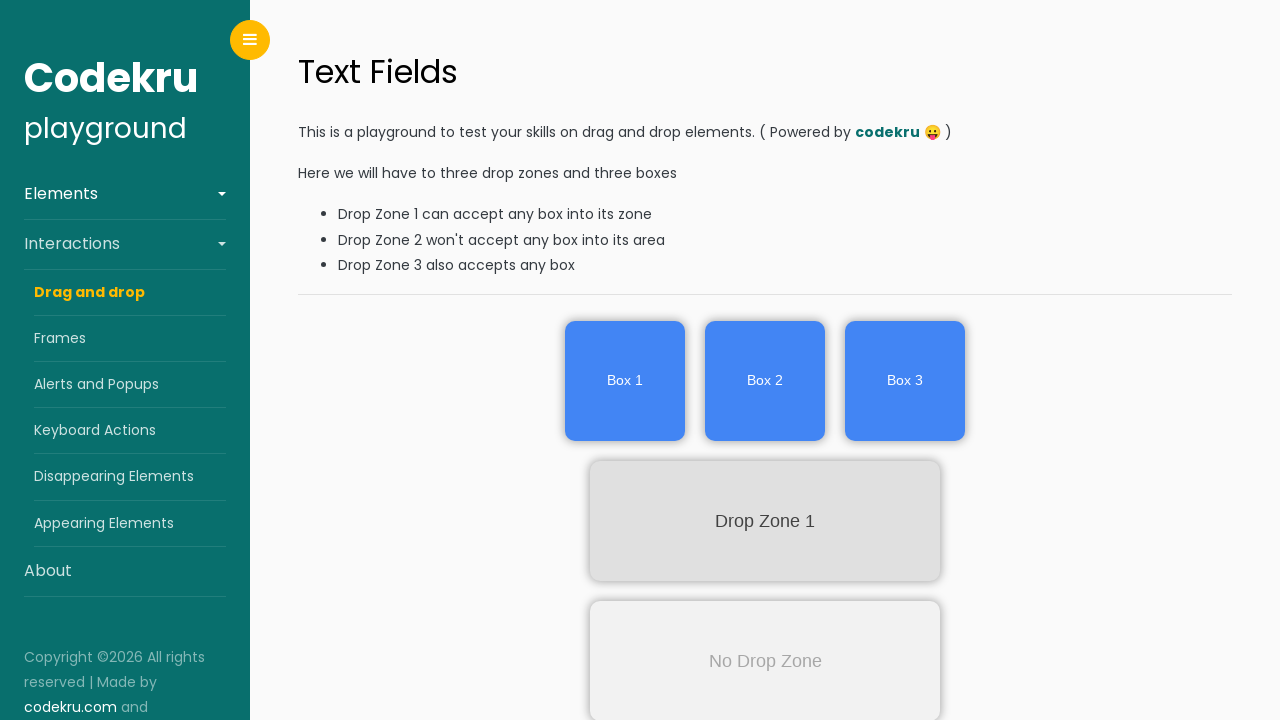

Hovered over box1 element at (625, 381) on #box1
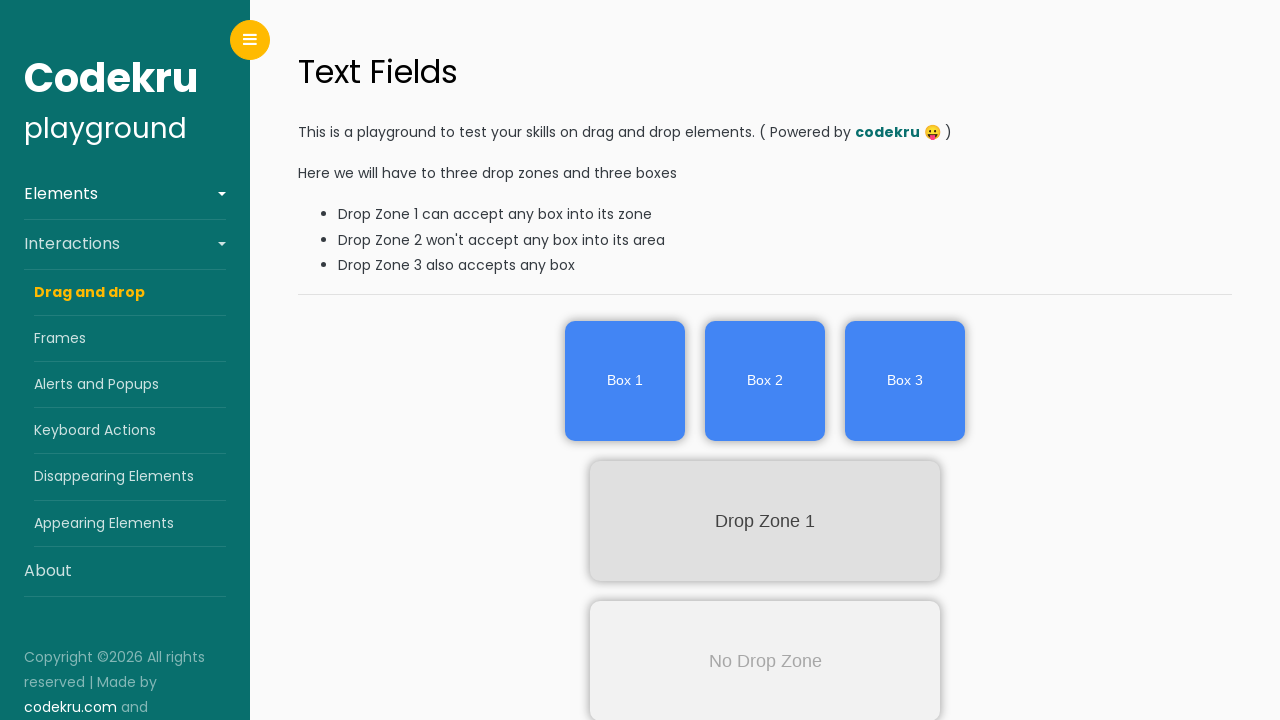

Mouse button pressed down on box1 at (625, 381)
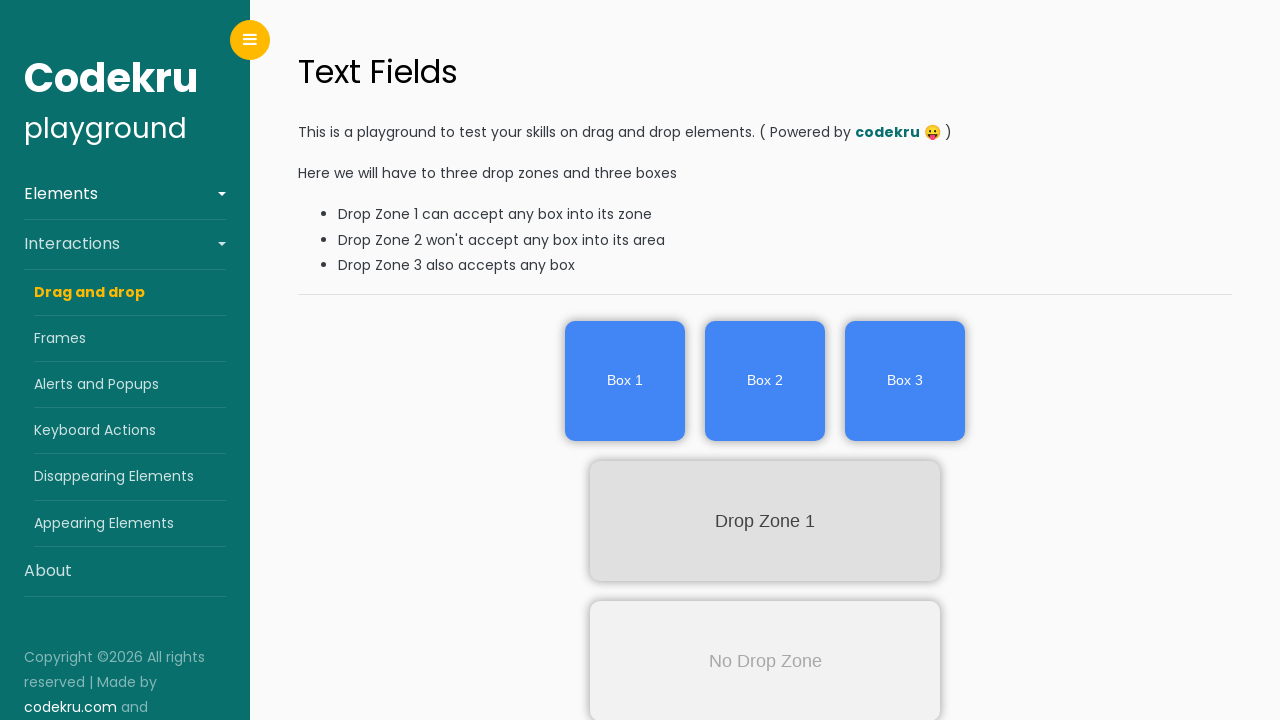

Text changed to 'Holding Box 1' while mouse is held down
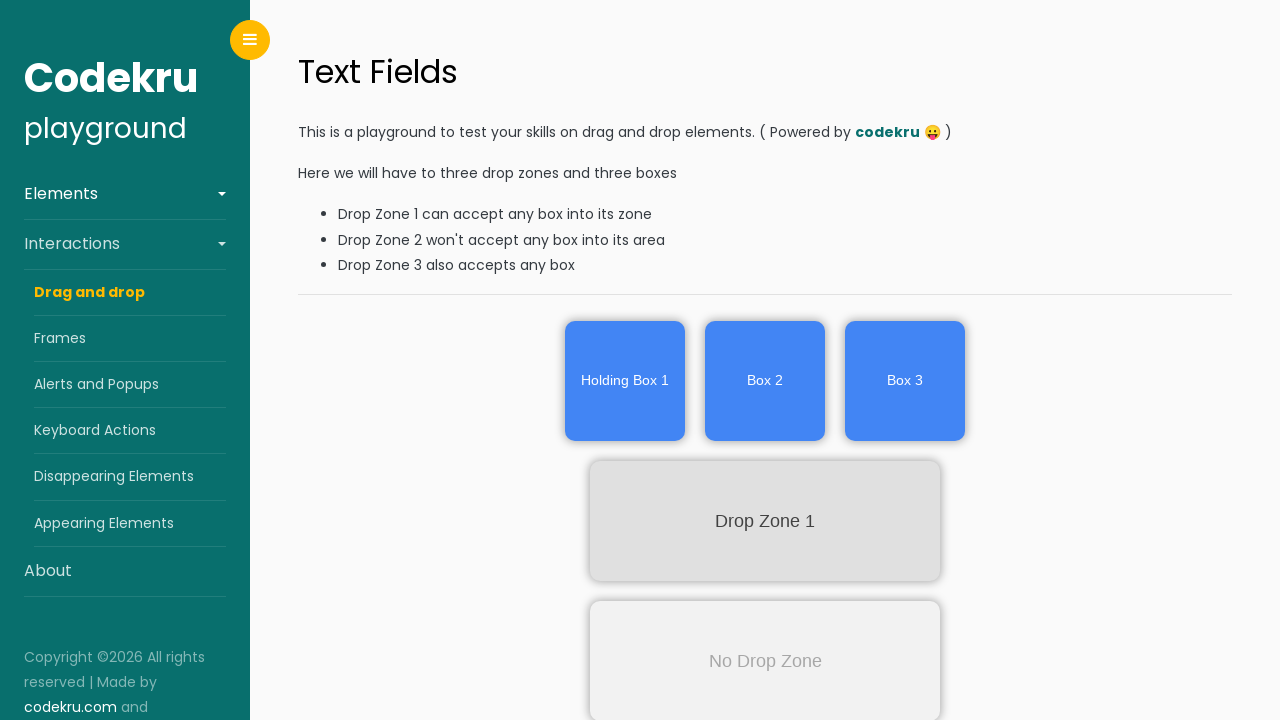

Mouse button released at (625, 381)
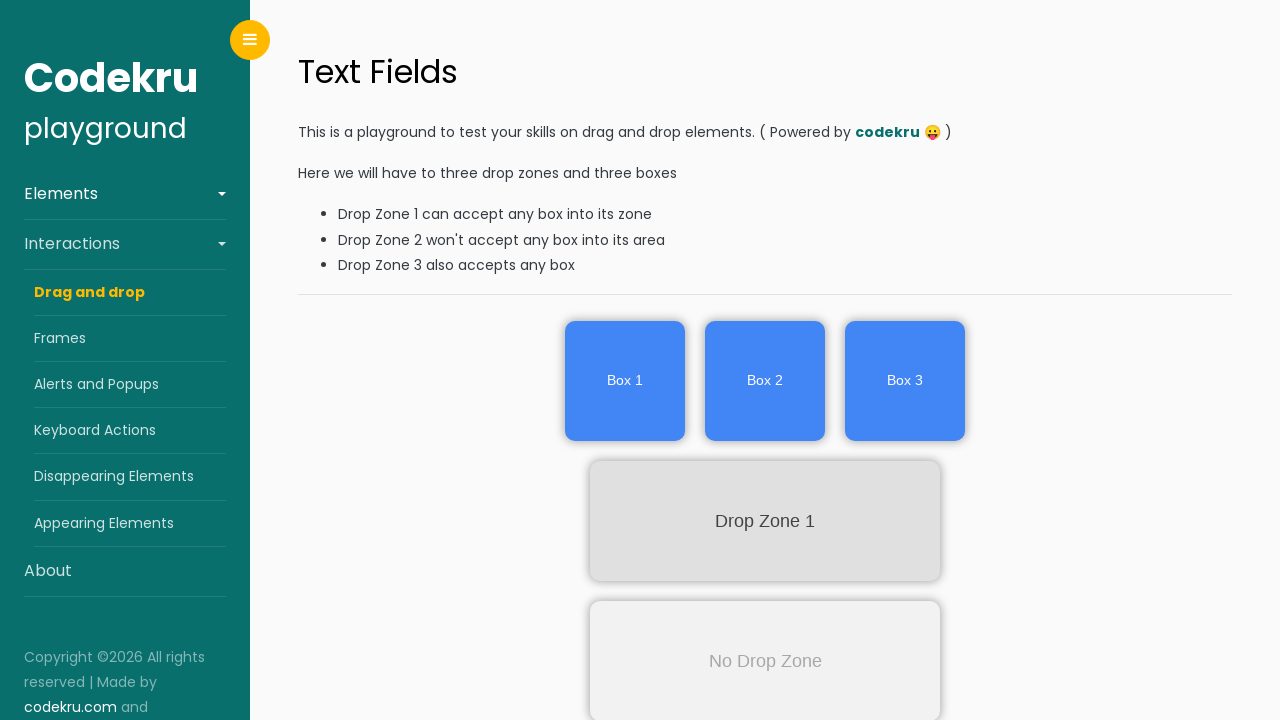

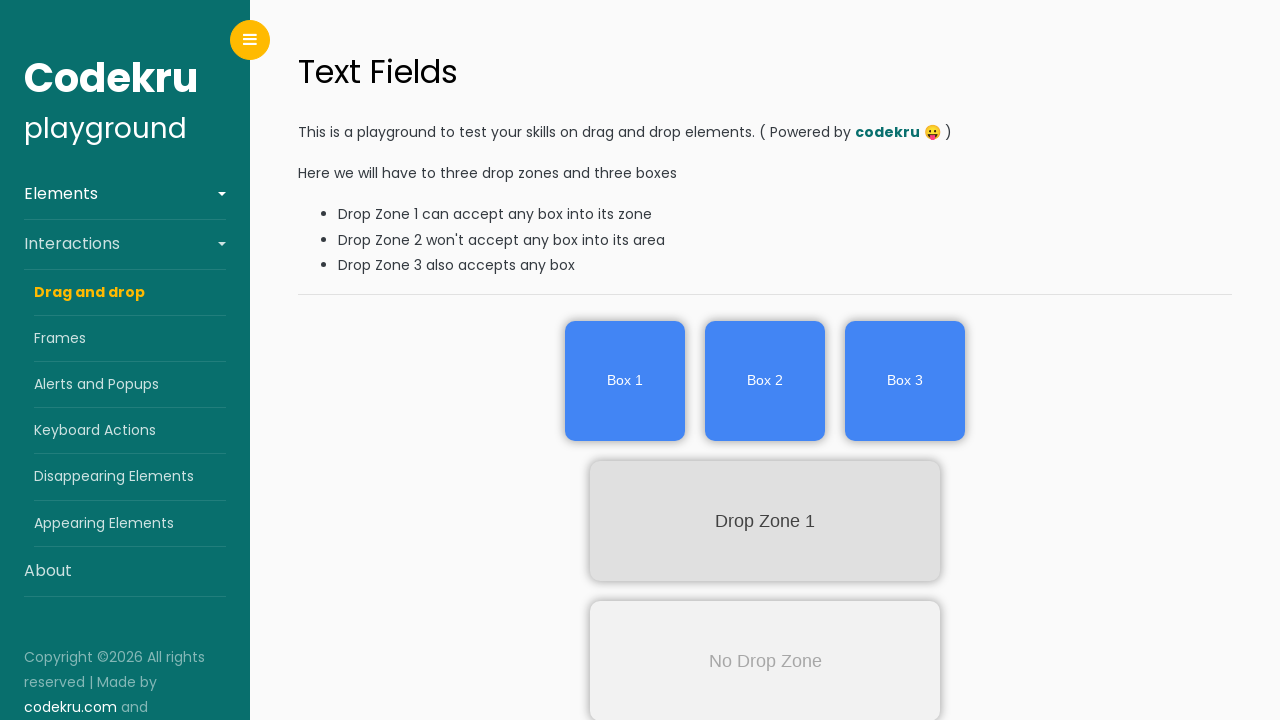